Tests wait conditions on a practice page by clicking a button and attempting to interact with a dynamically appearing element

Starting URL: https://leafground.com/waits.xhtml

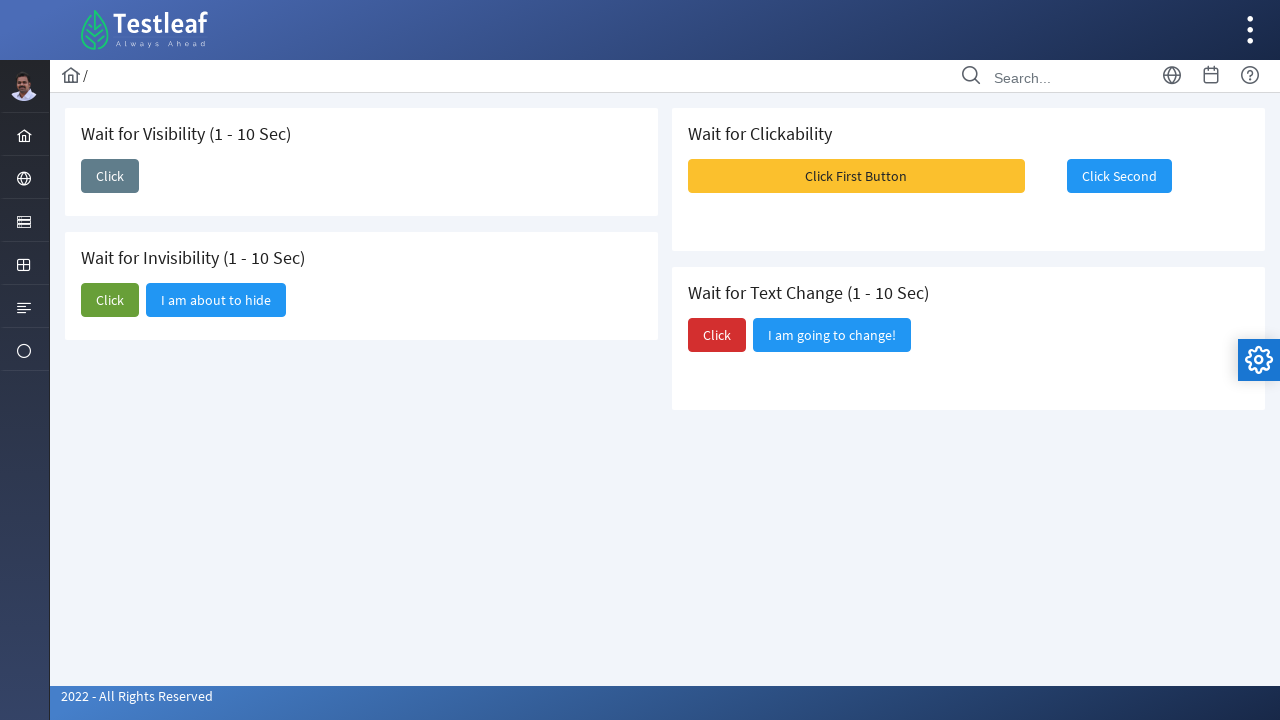

Clicked button to trigger dynamic content at (110, 176) on xpath=//button[contains(@class,'ui-button-secondary mr-2 mb-2')]
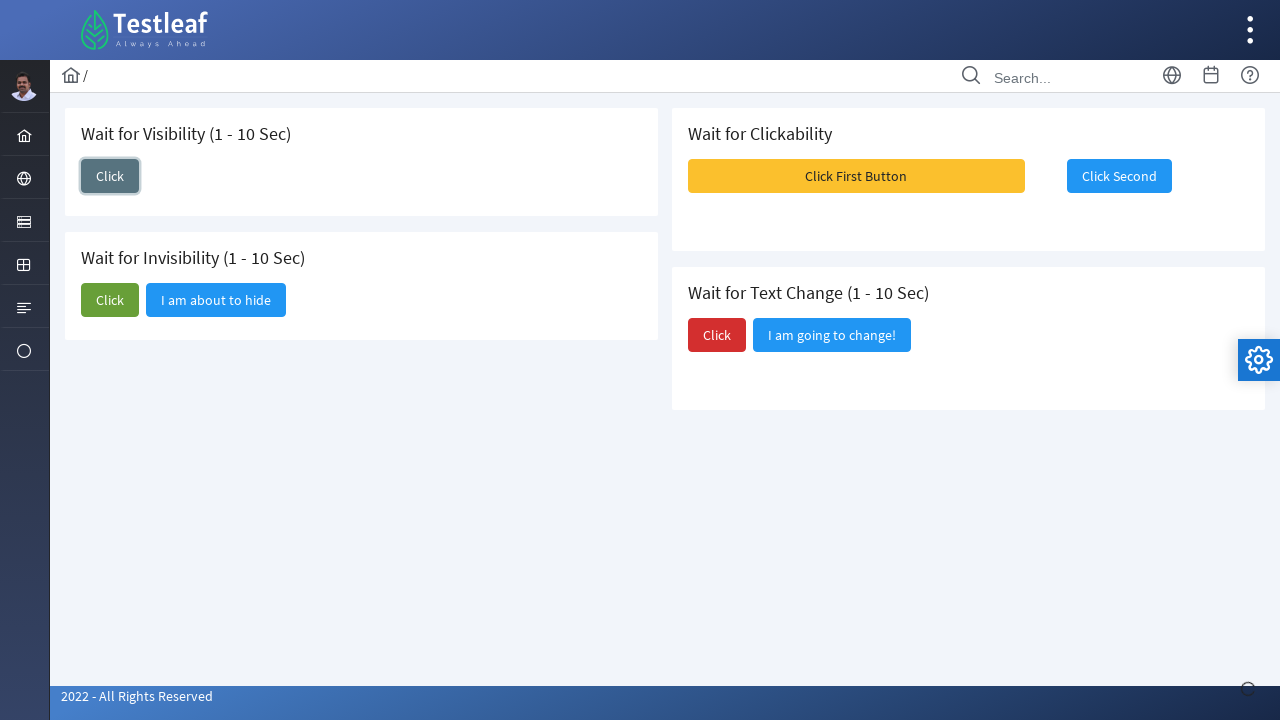

Waited 2 seconds for element to appear
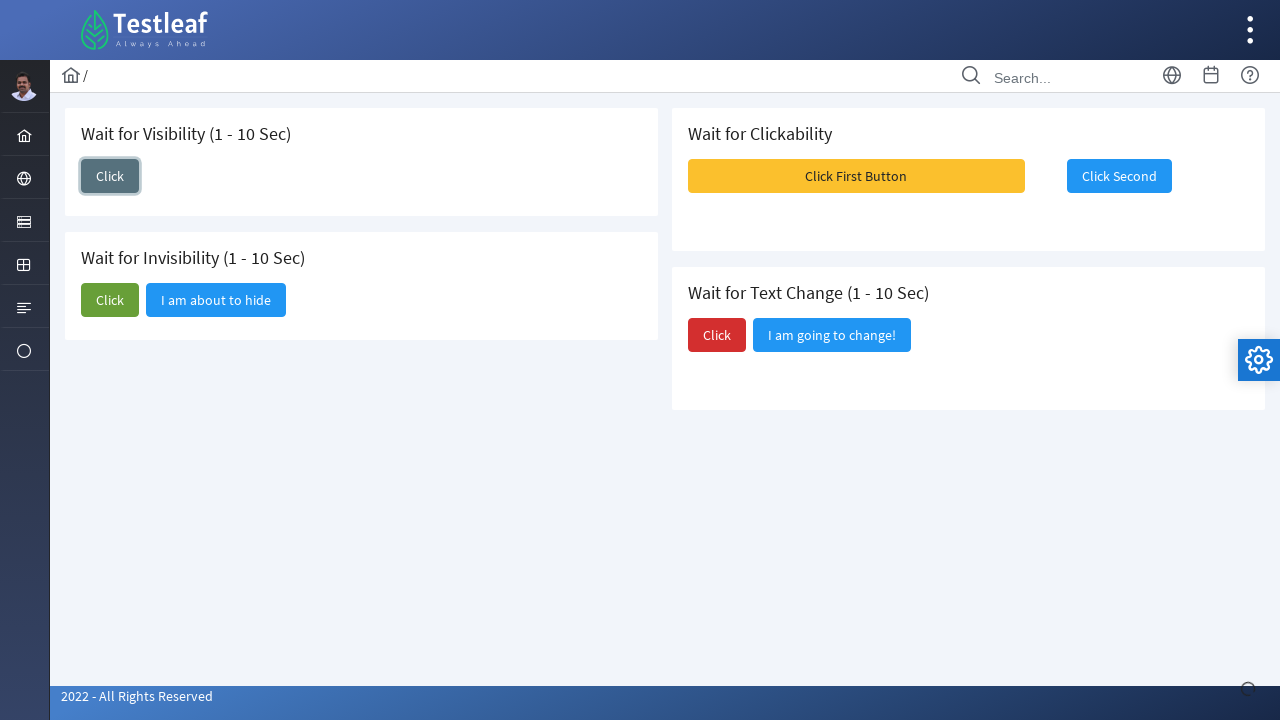

Failed to click element - may not exist or took longer to appear on #abc123
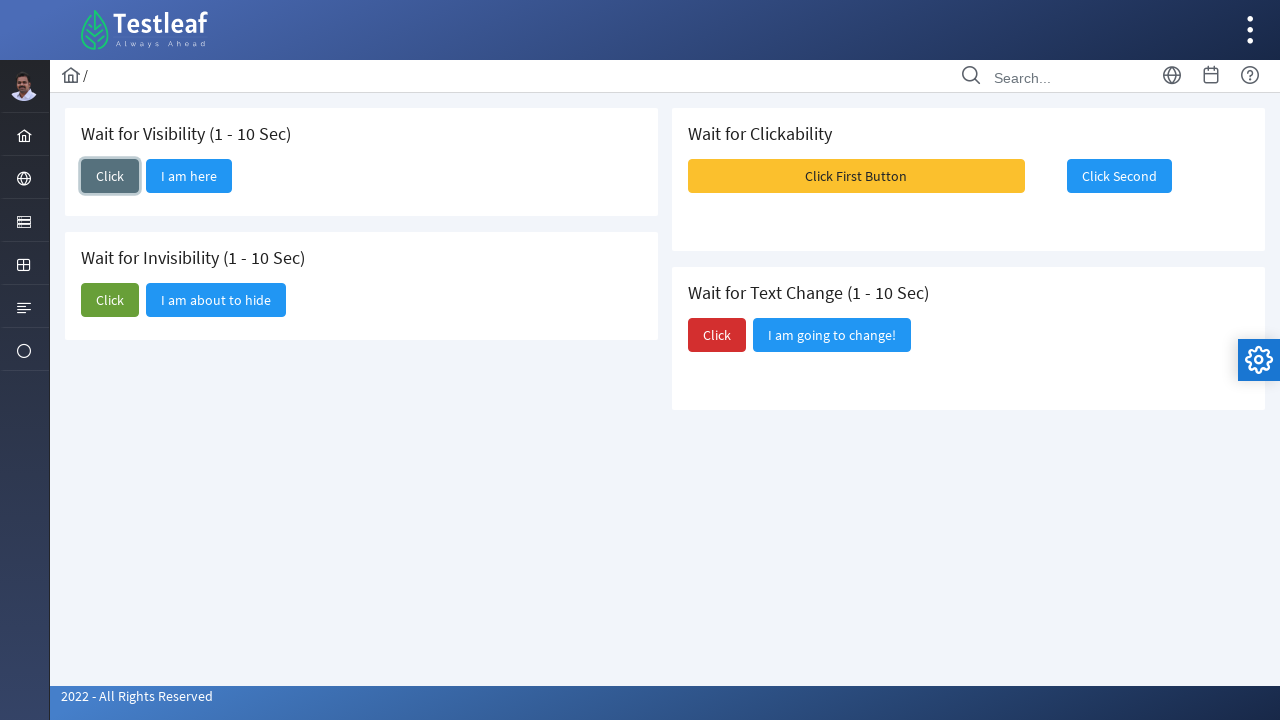

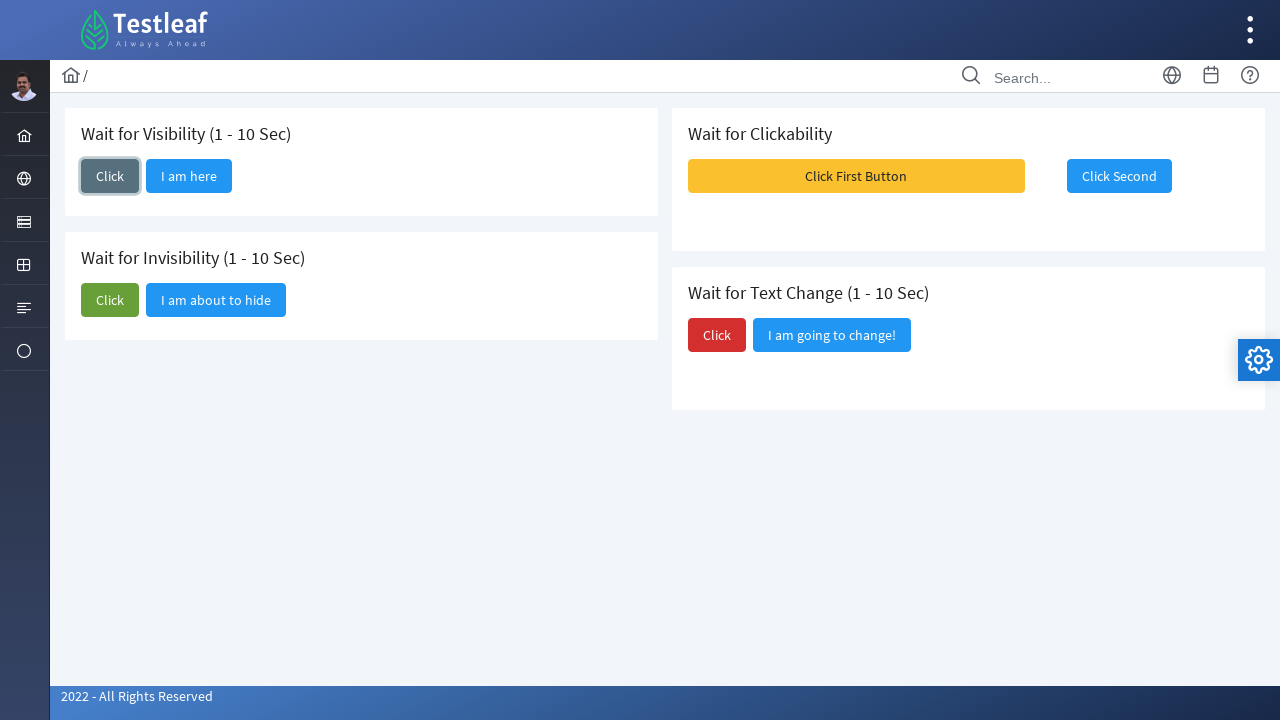